Navigates to Watford Community Housing website and verifies the page title

Starting URL: https://www.wcht.org.uk/

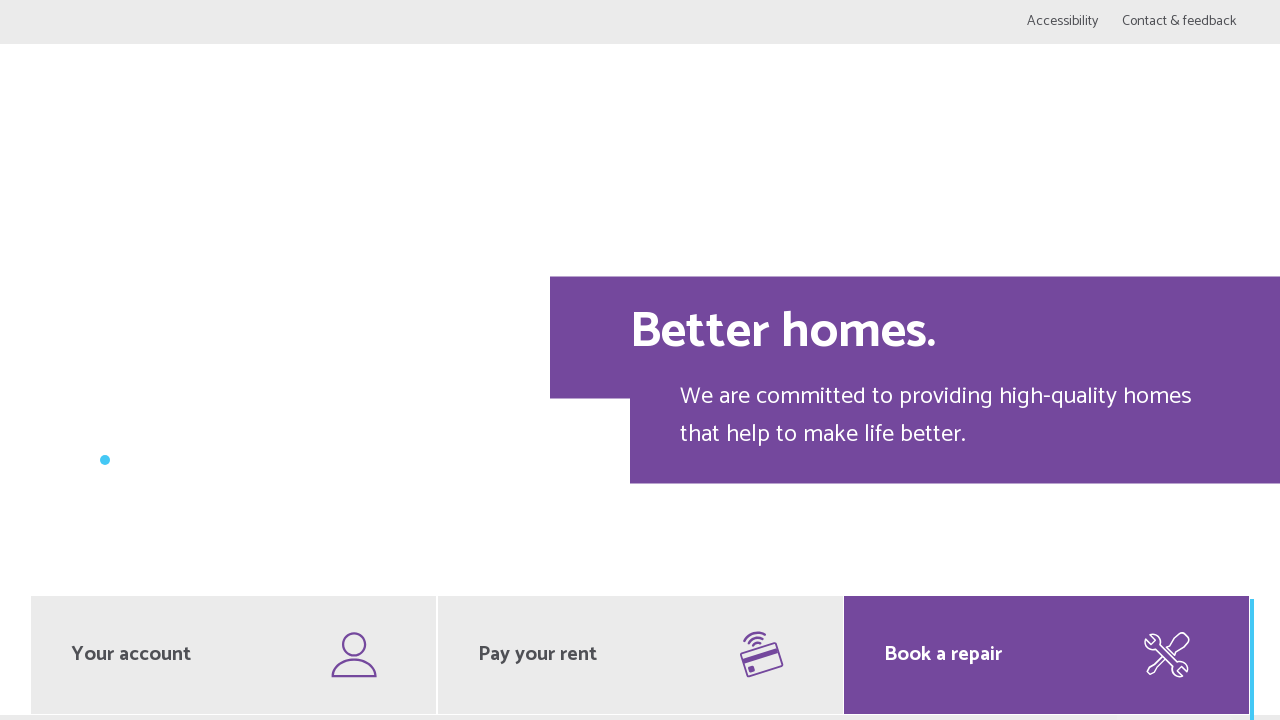

Navigated to Watford Community Housing website
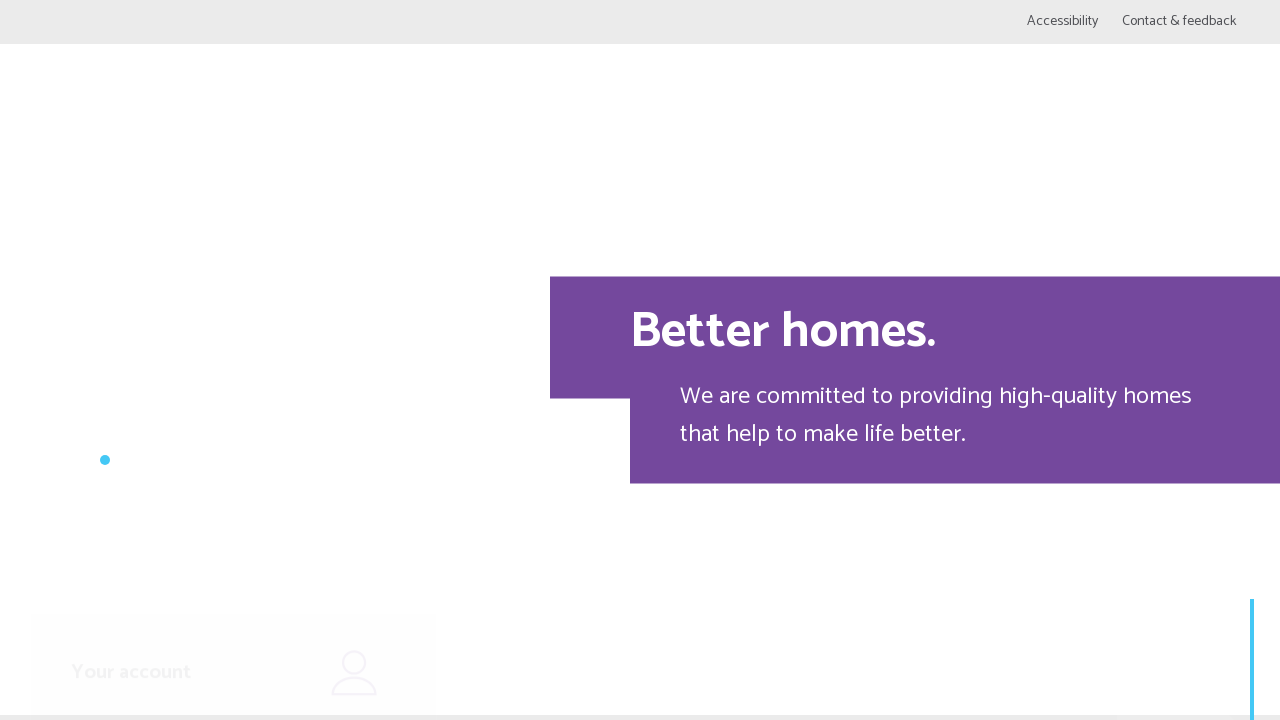

Retrieved page title
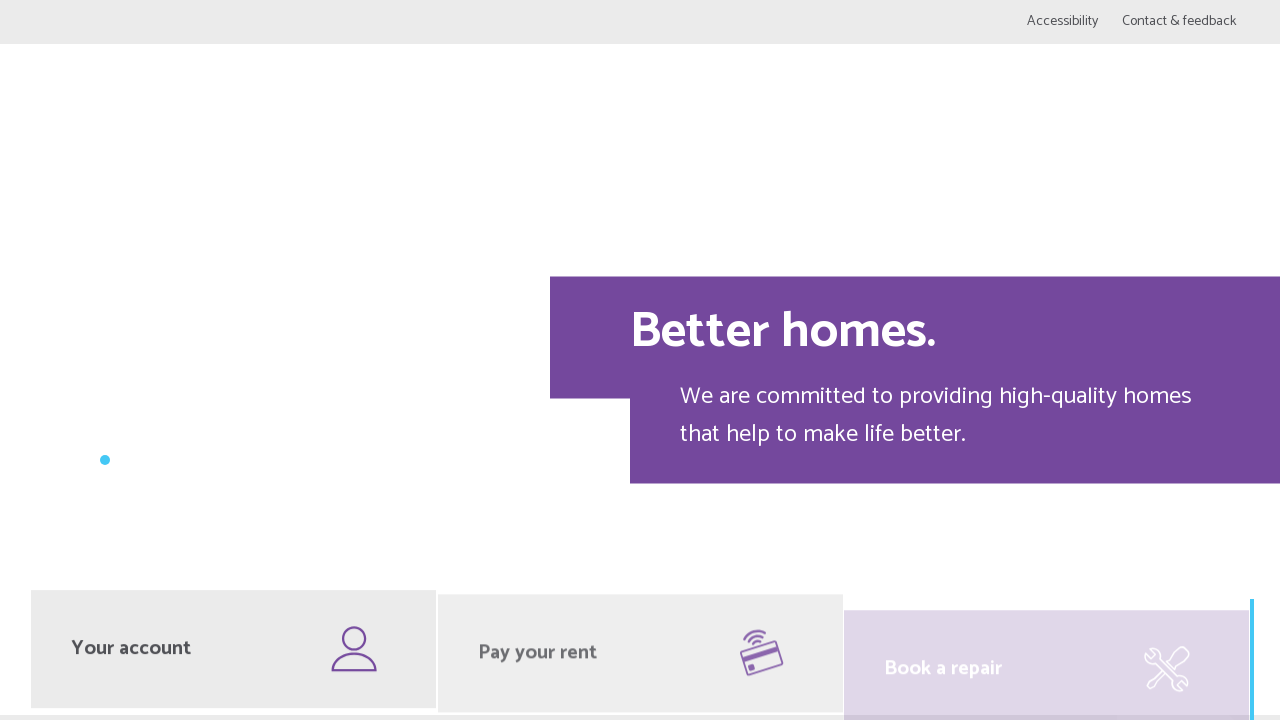

Verified page title matches expected value
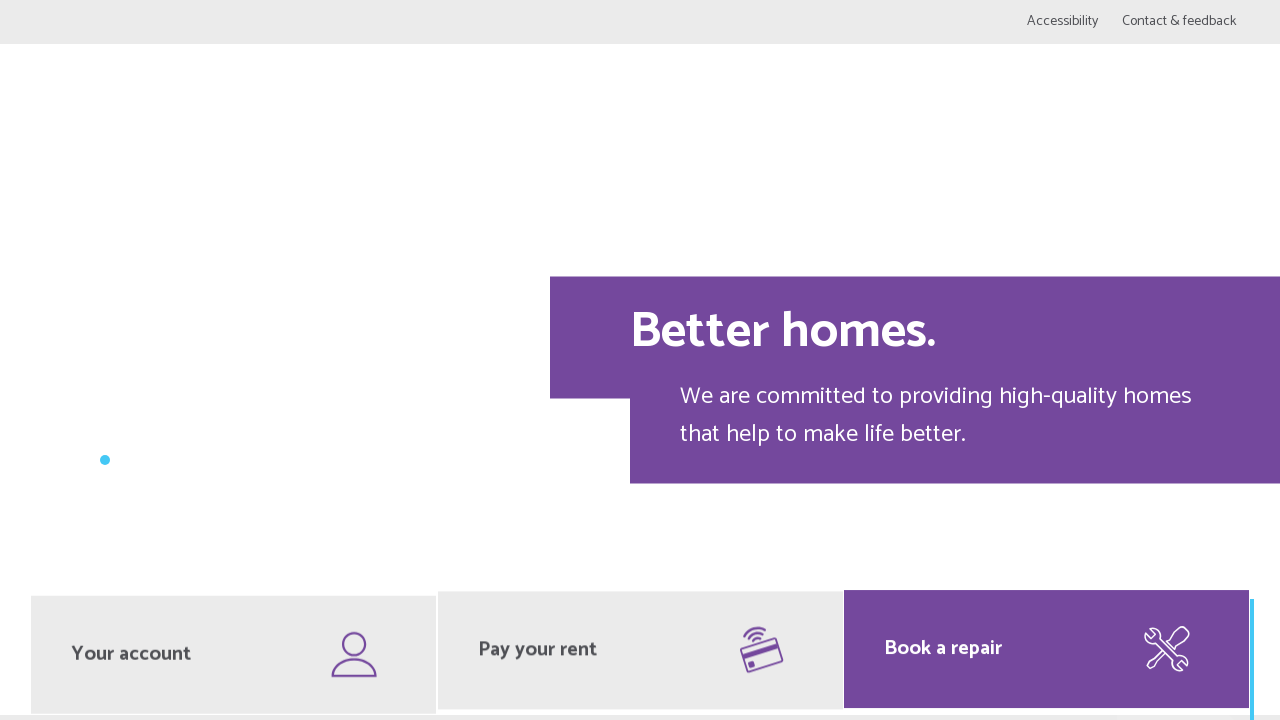

Verified page title does not contain 'Register'
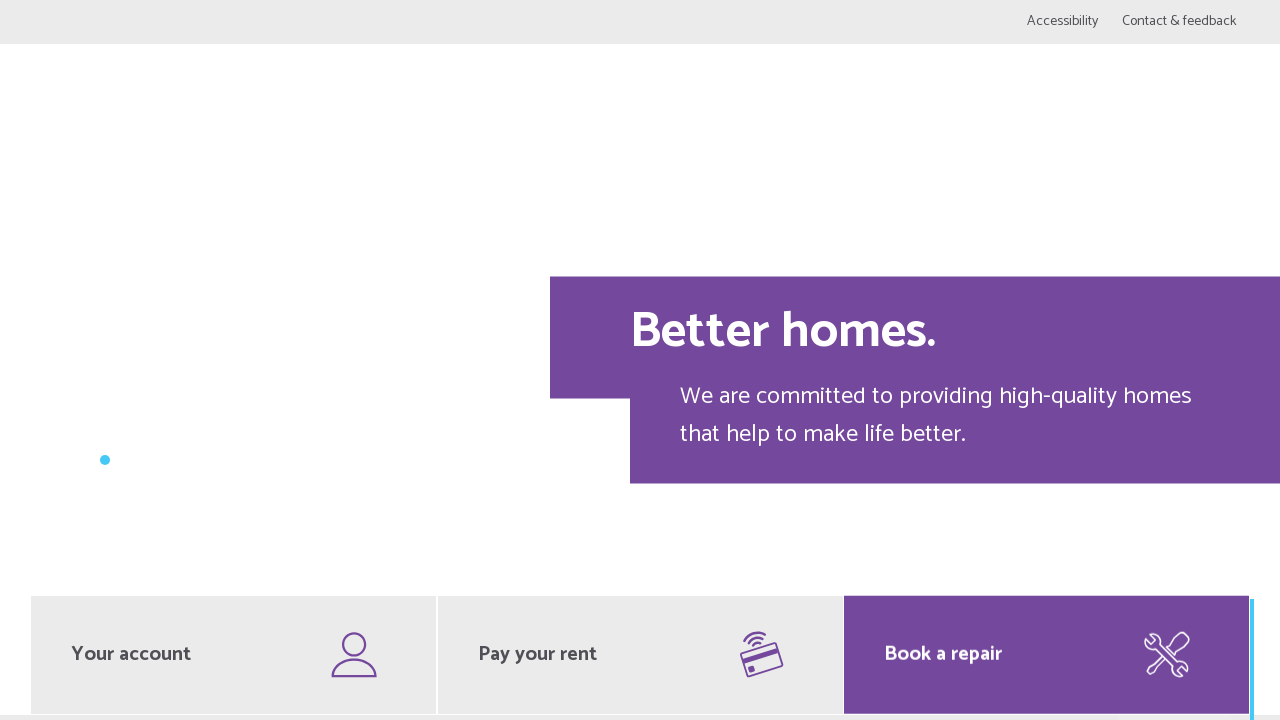

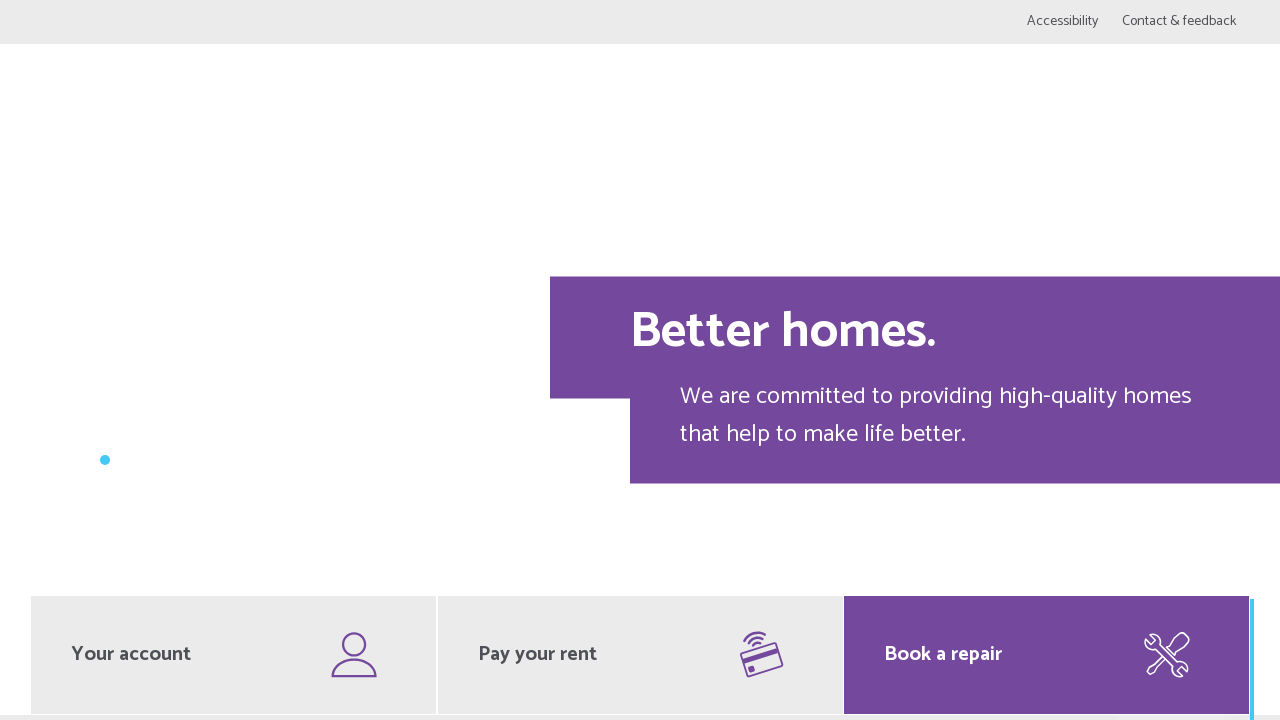